Tests that clicking the registration link navigates to and displays the sign up form

Starting URL: https://parabank.parasoft.com/parabank/index.htm

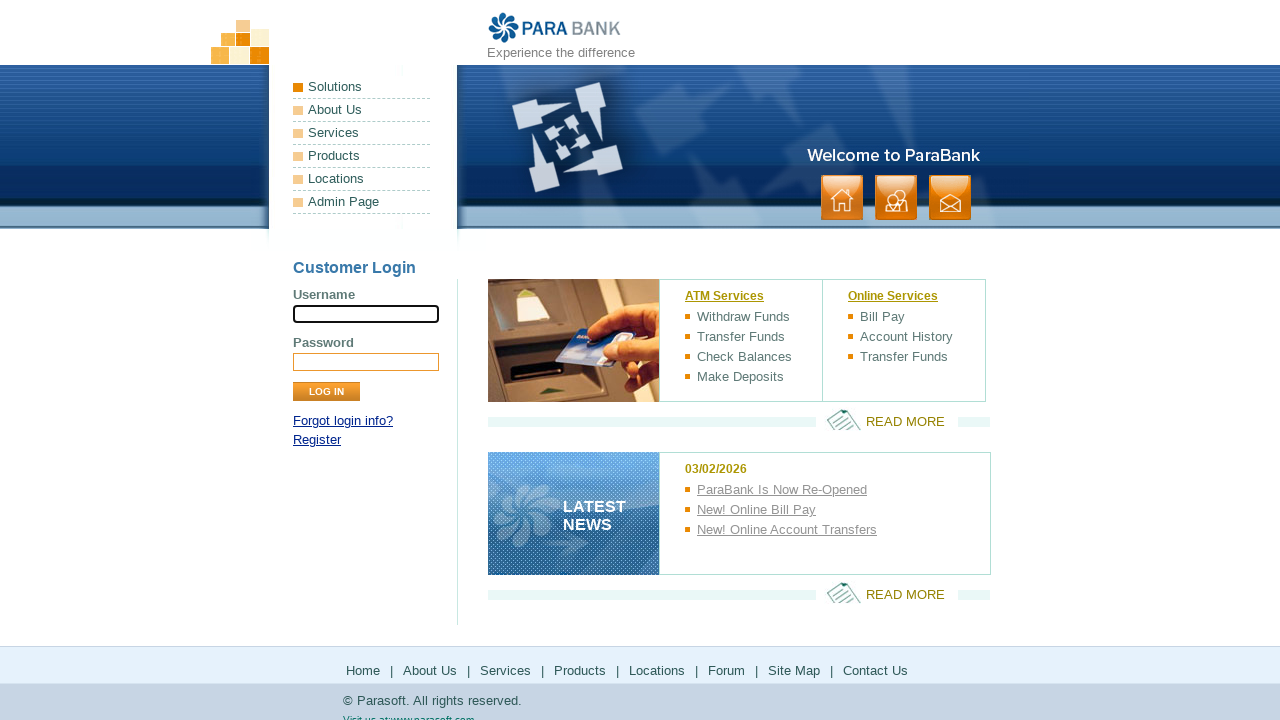

Clicked the registration link at (317, 440) on a[href*='register']
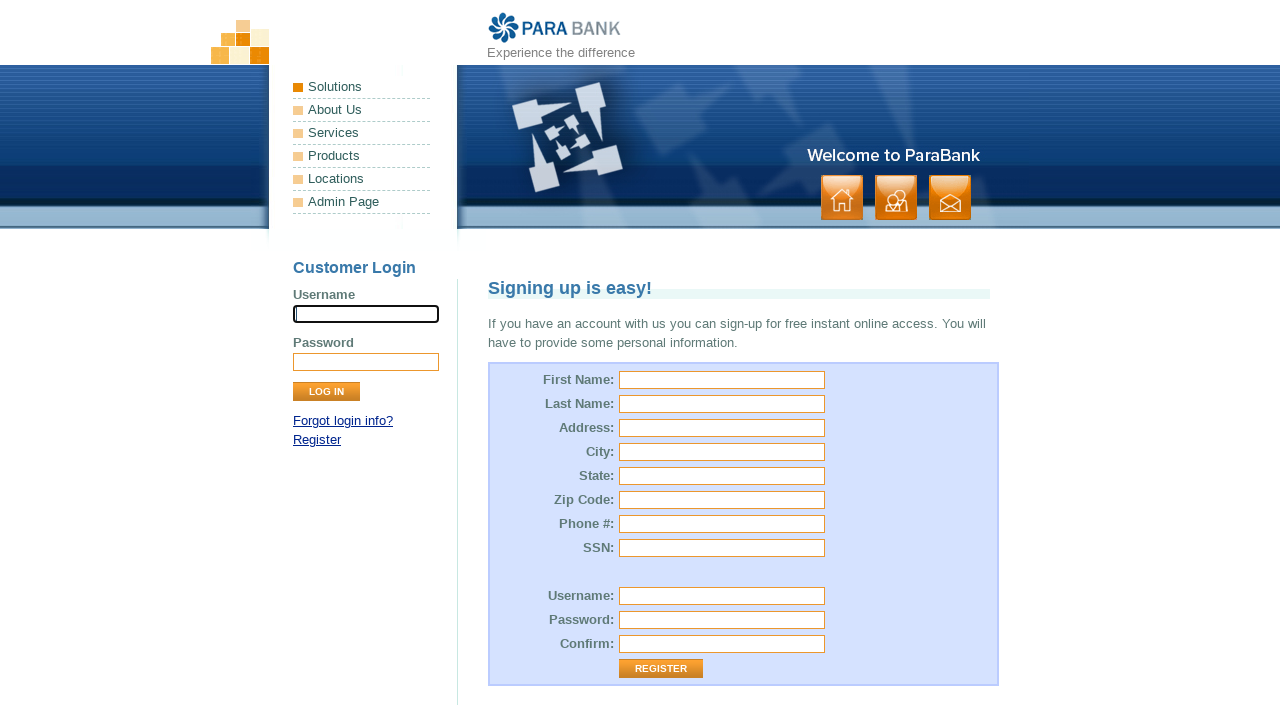

Sign up form loaded and is visible
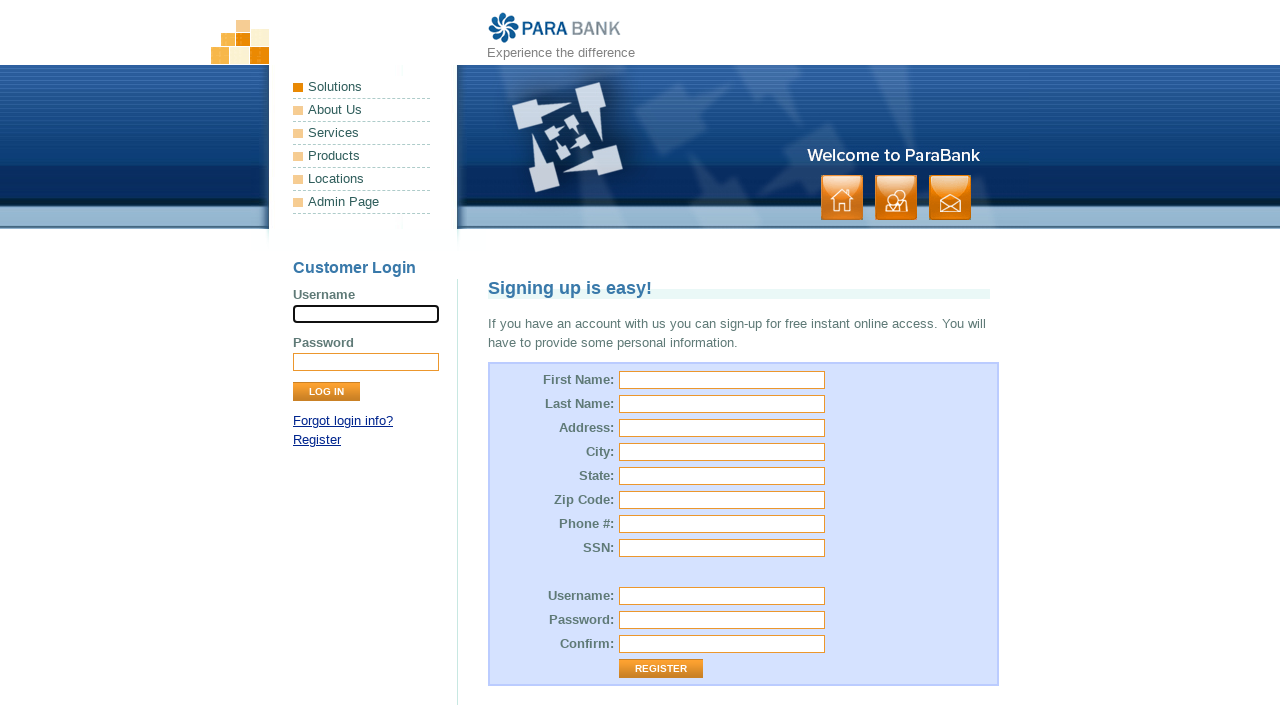

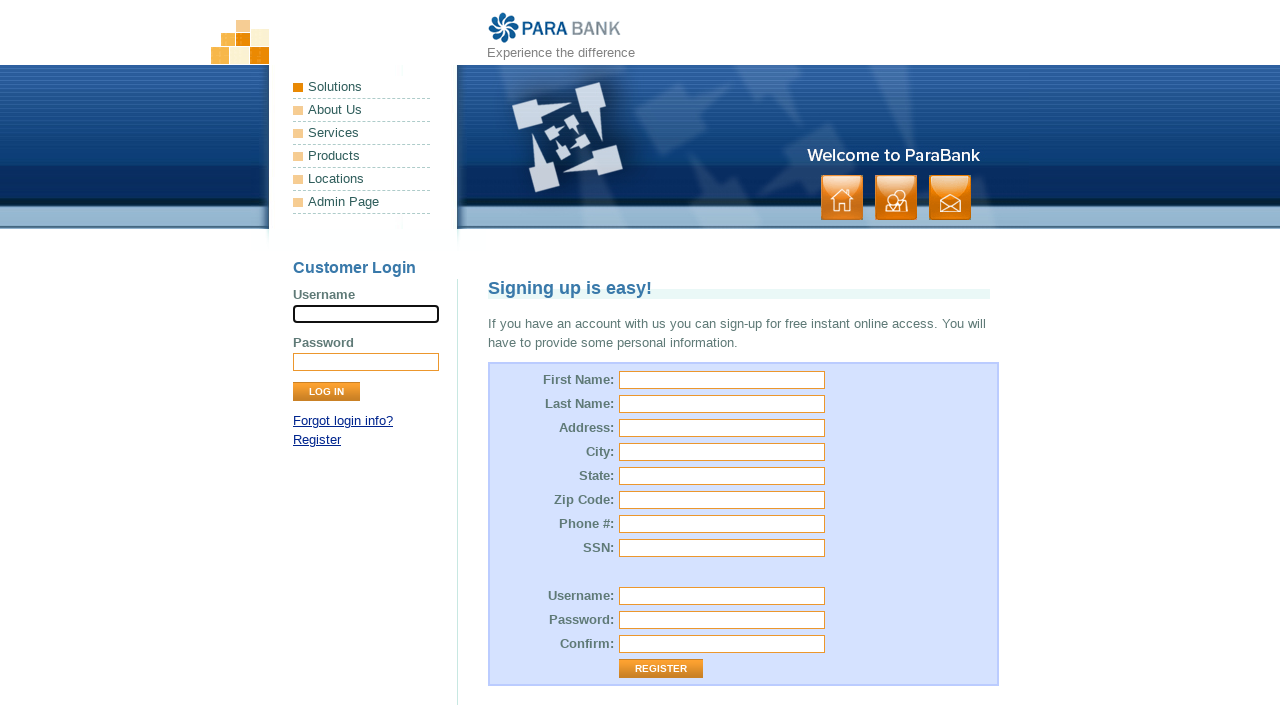